Tests checkbox and radio button functionality on a practice page by verifying checkbox selection state before and after clicking, counting total checkboxes, and testing that clicking a radio button changes the visibility/style of a related div element.

Starting URL: https://rahulshettyacademy.com/dropdownsPractise/

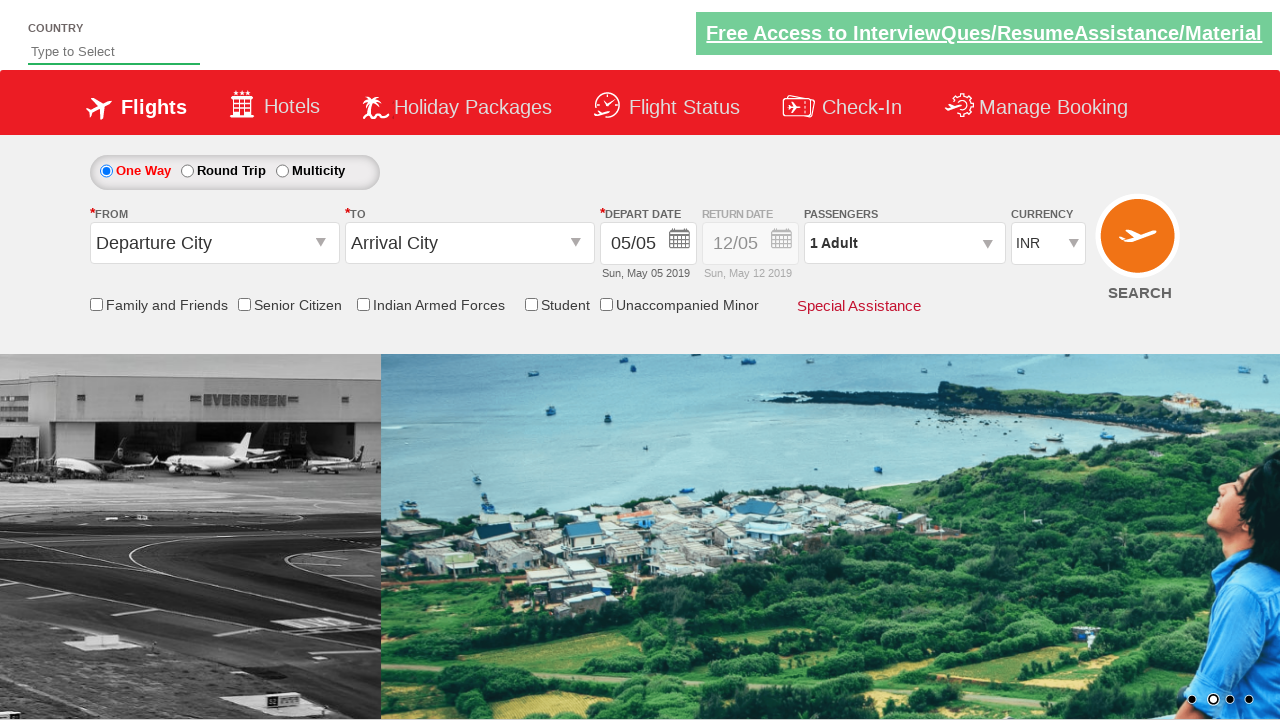

Verified Senior Citizen Discount checkbox is not selected initially
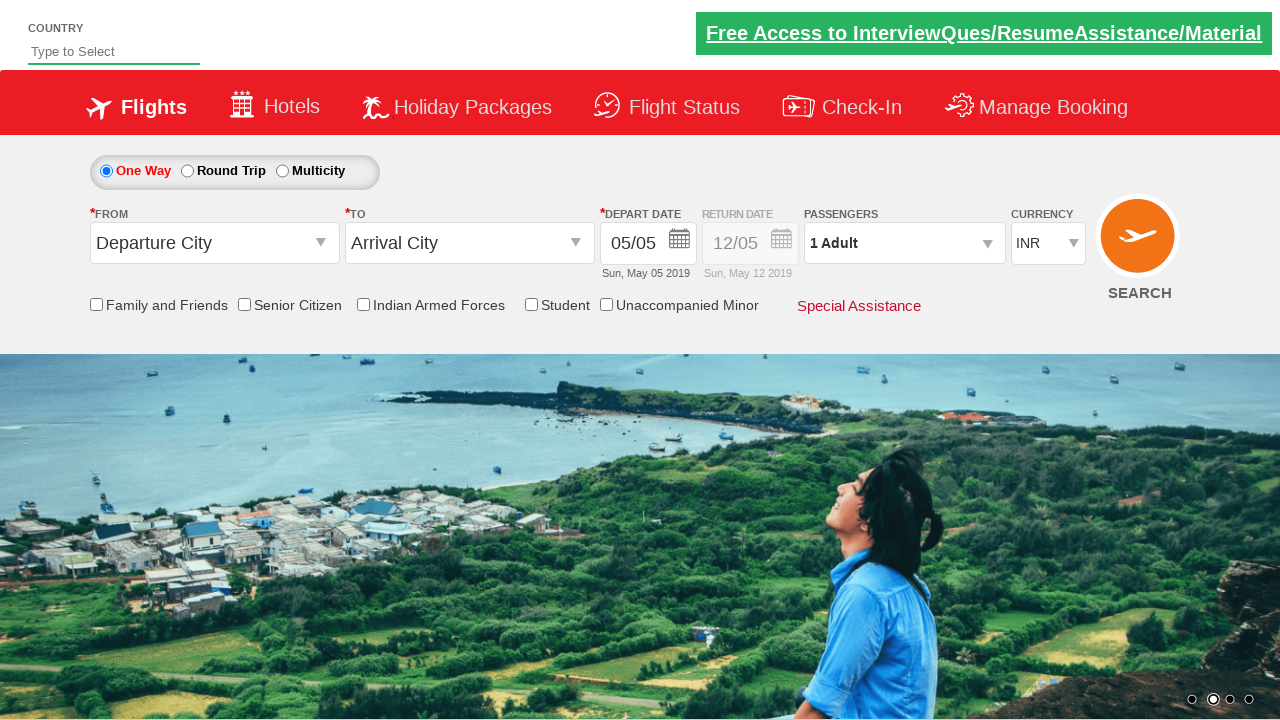

Clicked Senior Citizen Discount checkbox at (244, 304) on xpath=//input[contains(@id,'SeniorCitizenDiscount')]
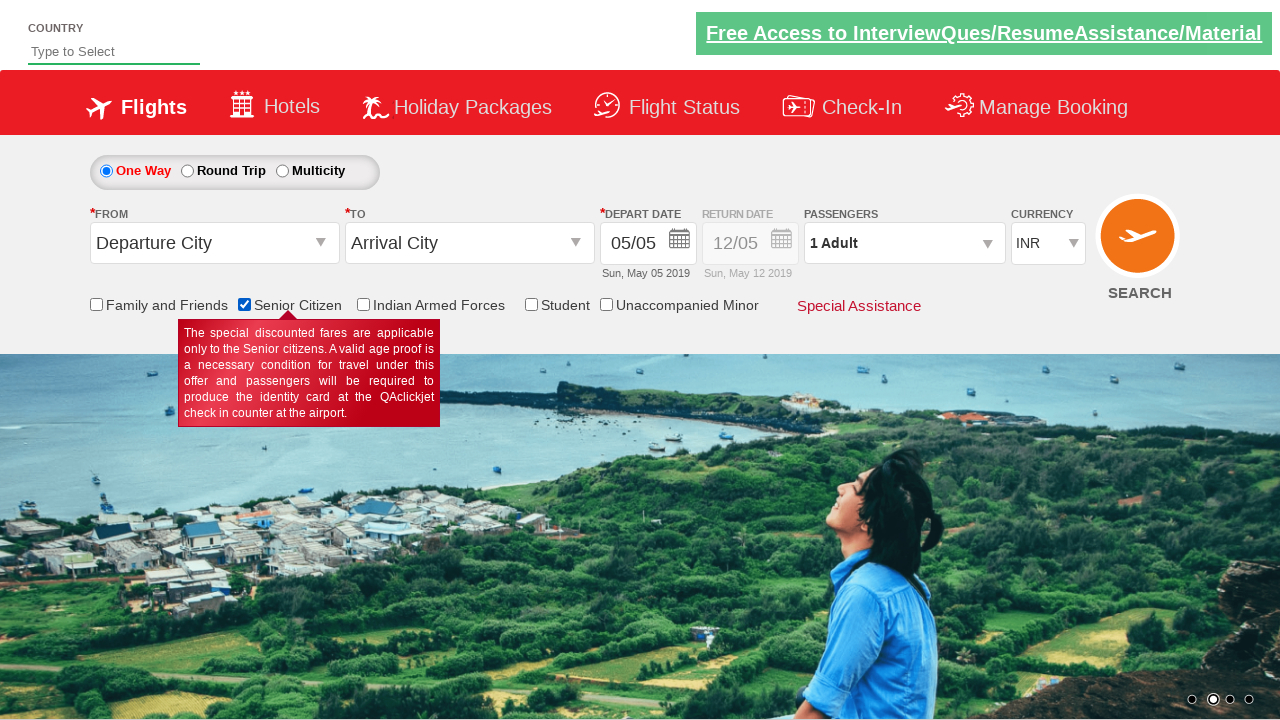

Verified Senior Citizen Discount checkbox is now selected
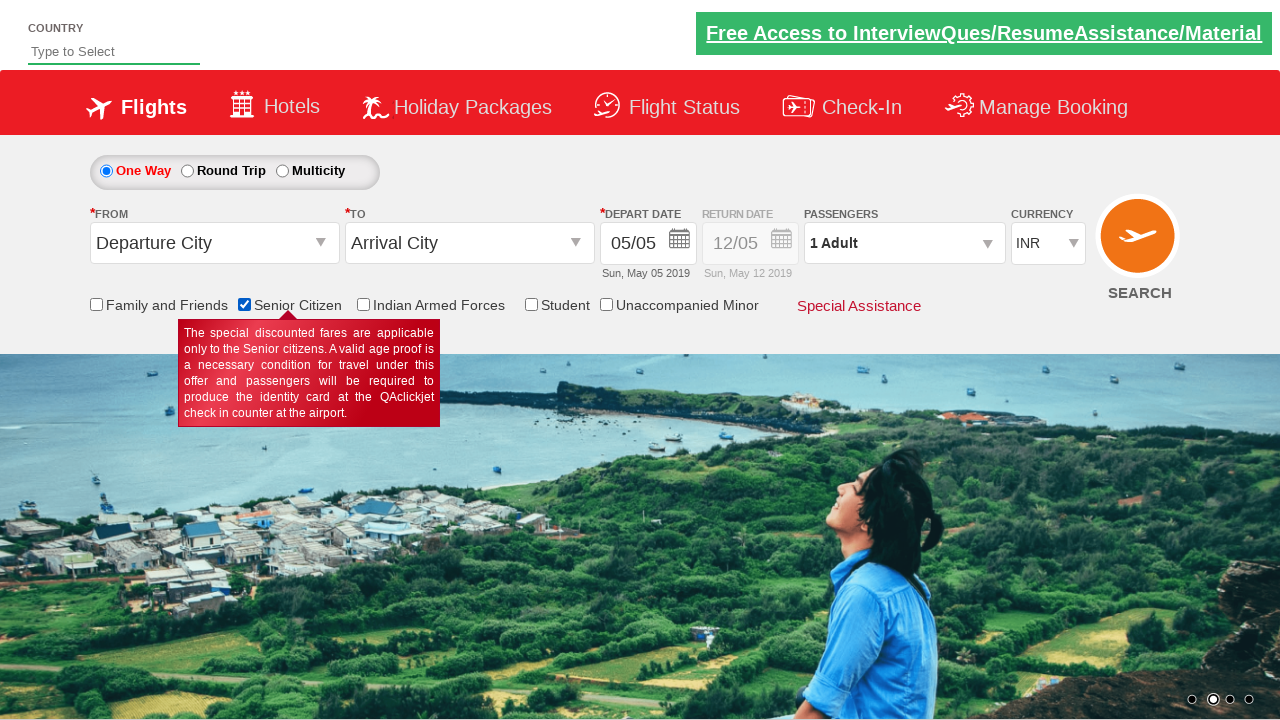

Counted total checkboxes on page: 6
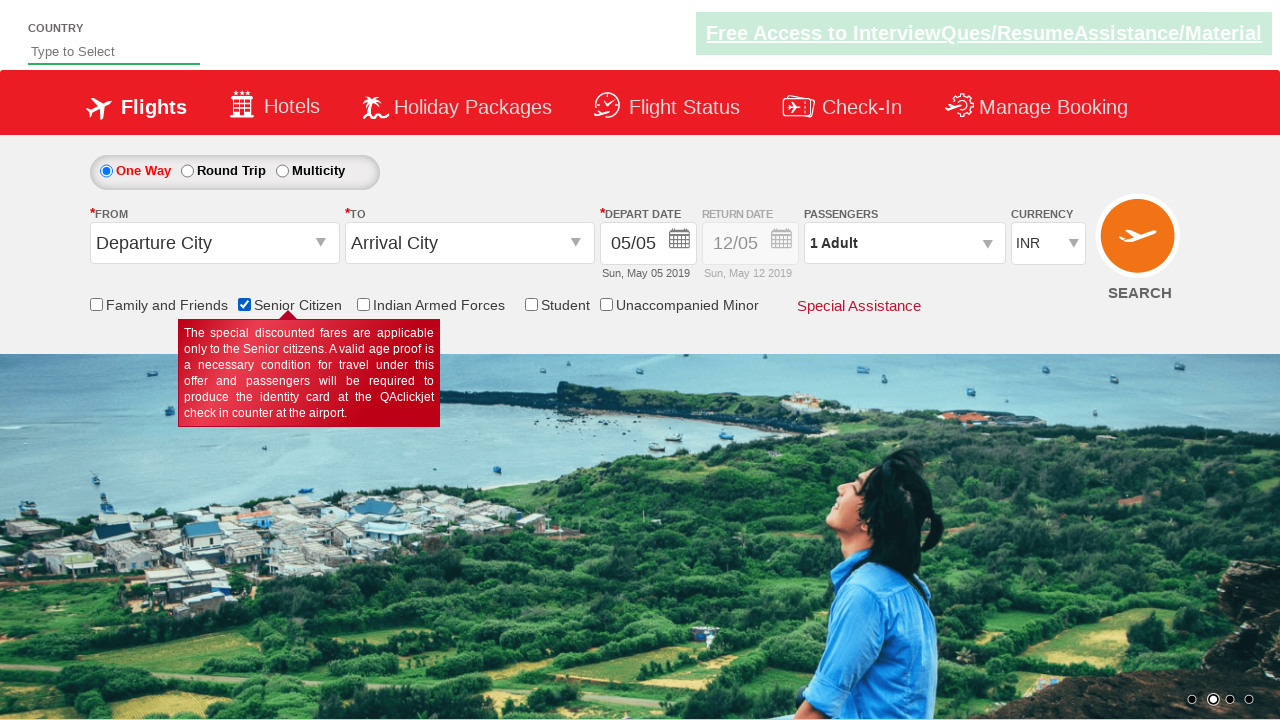

Retrieved initial Div1 style: display: block; opacity: 0.5;
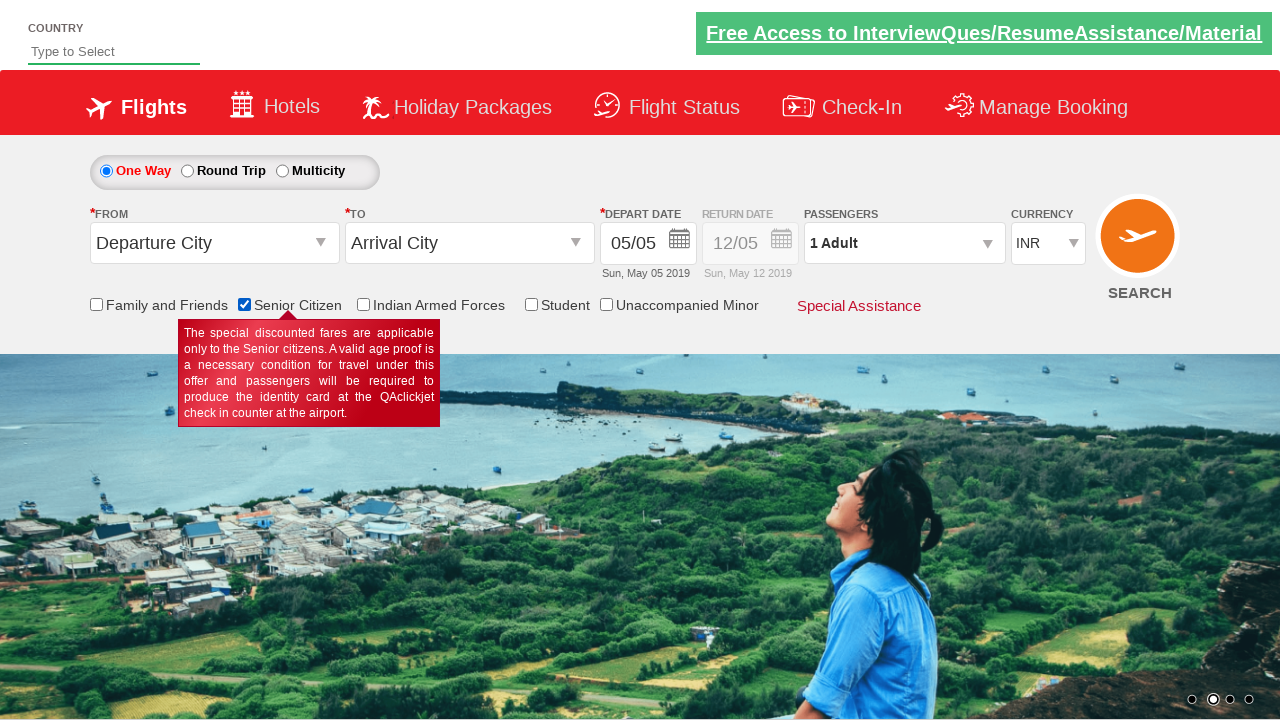

Clicked Round Trip radio button at (187, 171) on #ctl00_mainContent_rbtnl_Trip_1
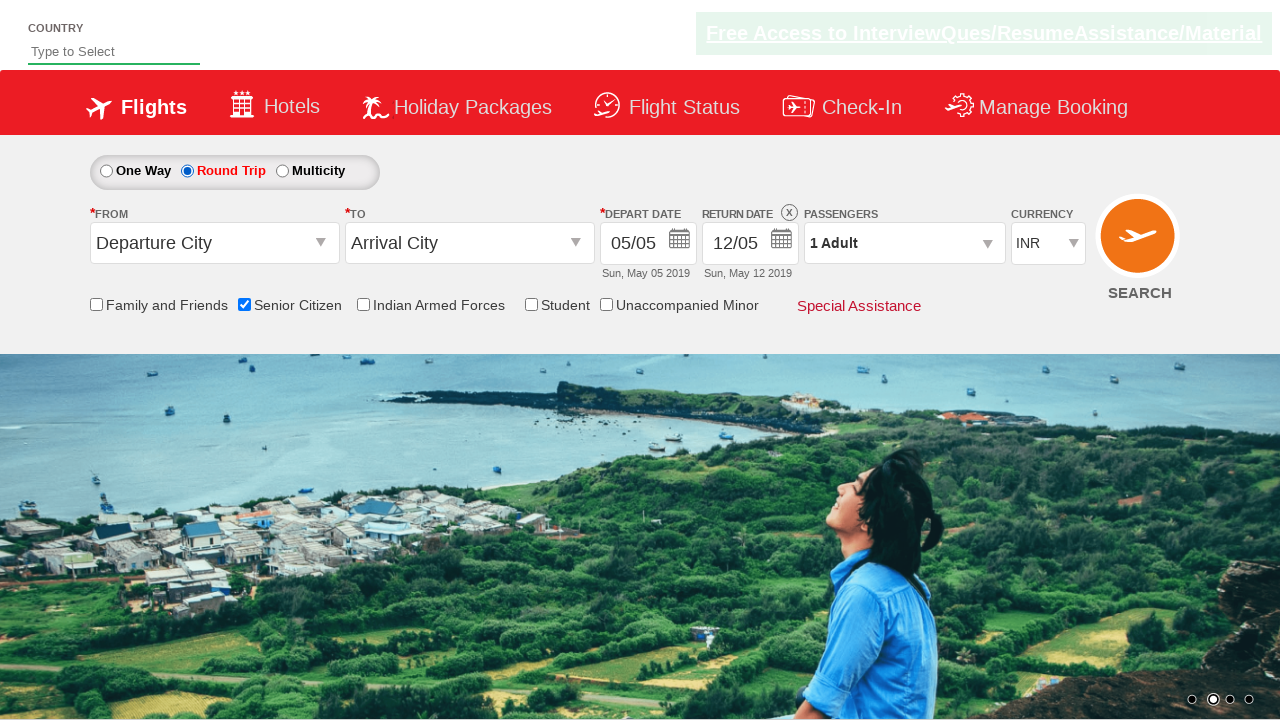

Retrieved Div1 style after selecting Round Trip: display: block; opacity: 1;
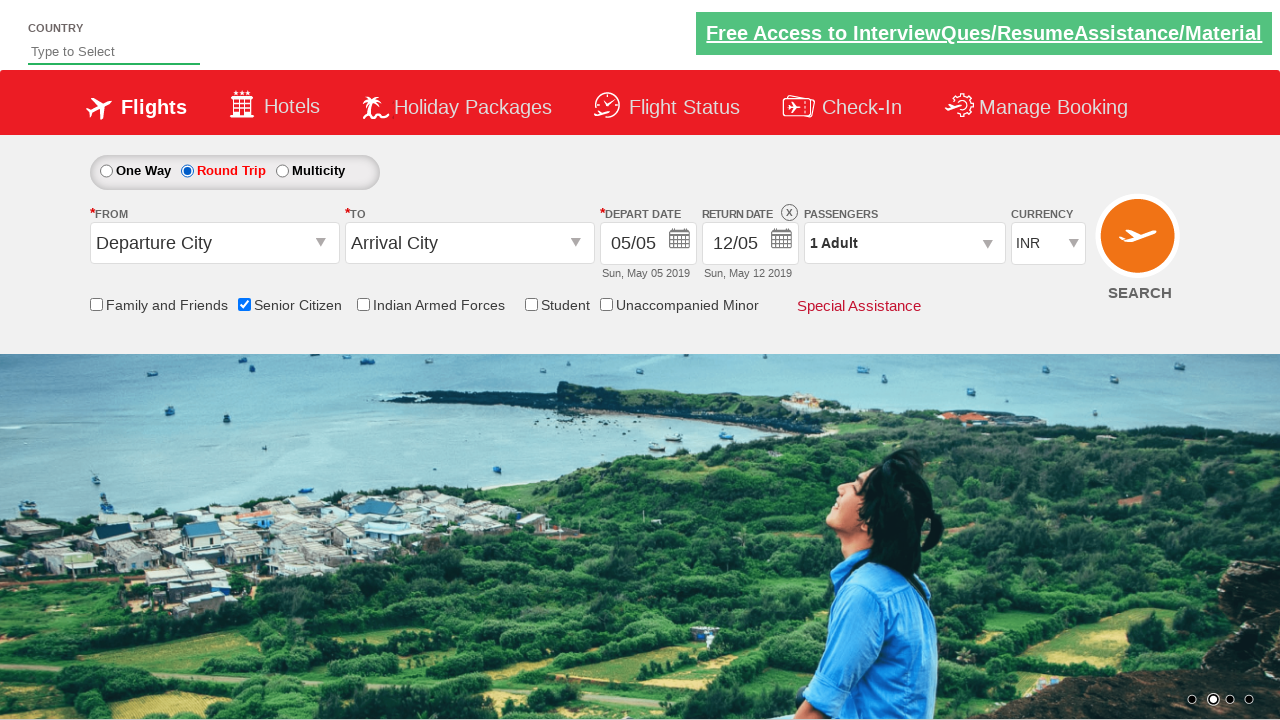

Verified Div1 style changed and is enabled after selecting Round Trip
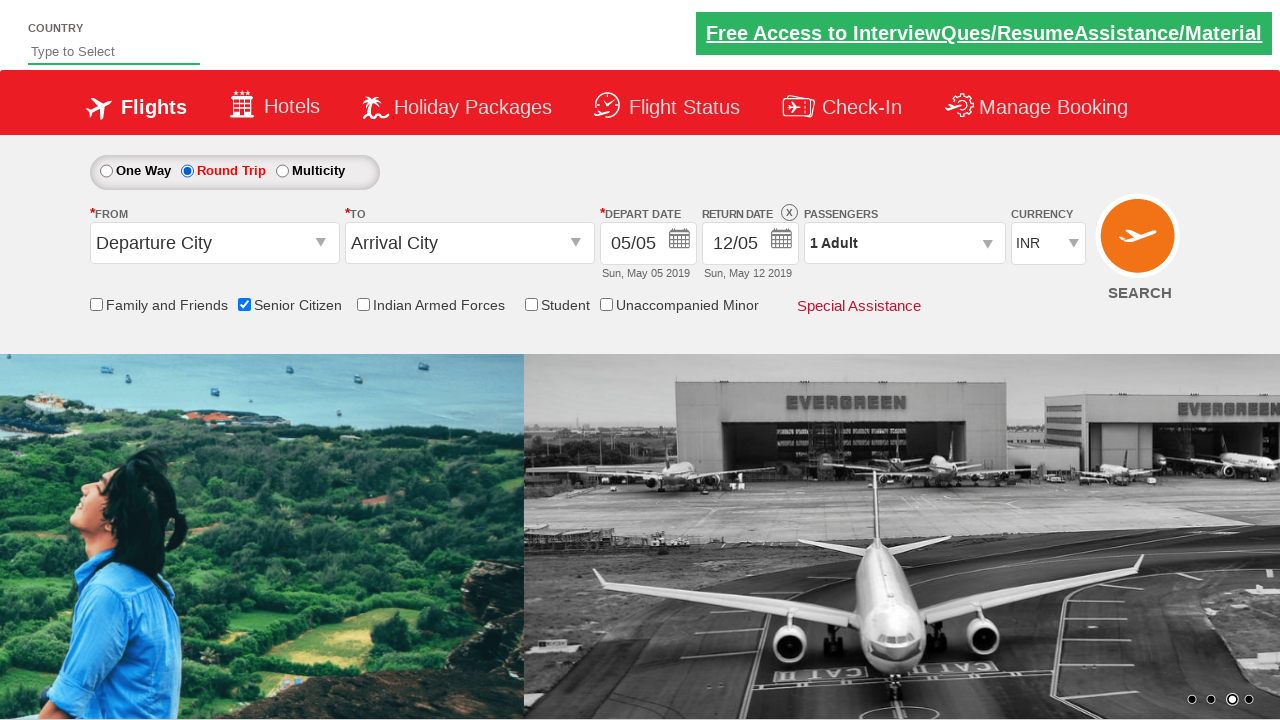

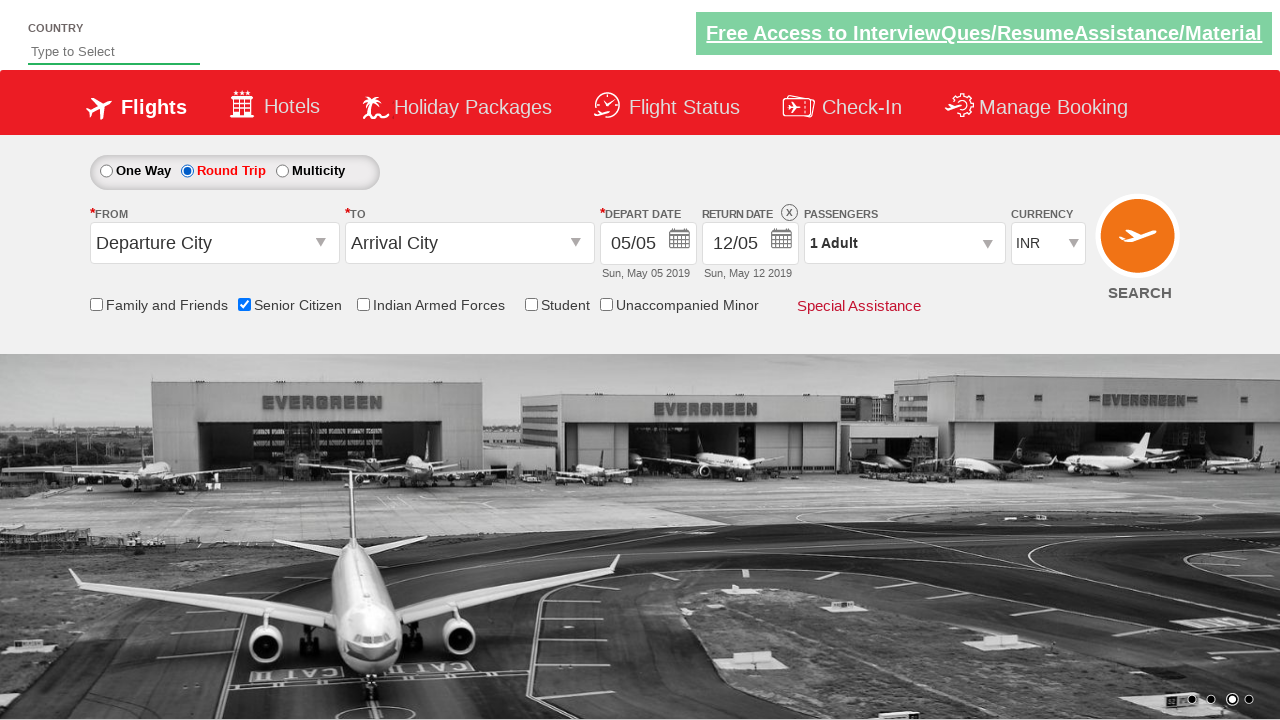